Tests clicking on a link that opens a popup window on a blog page

Starting URL: http://omayo.blogspot.com/

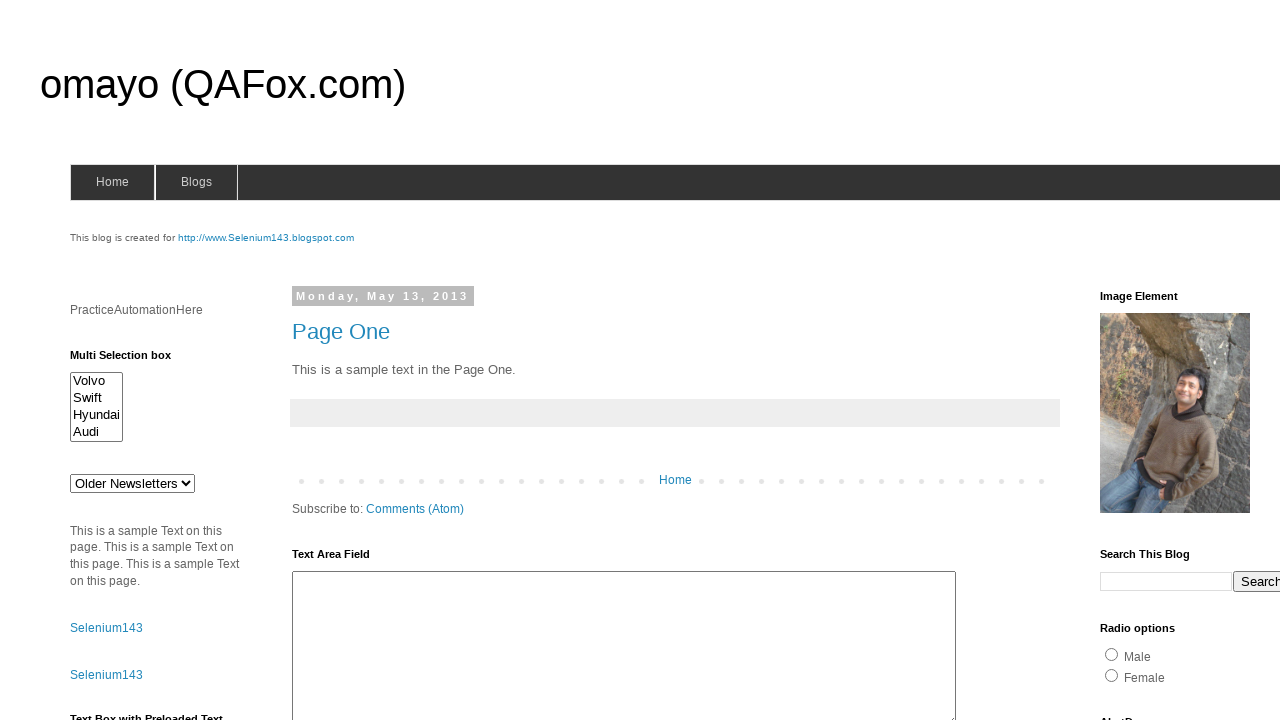

Clicked on 'Open a popup window' link at (132, 360) on xpath=//a[text()='Open a popup window']
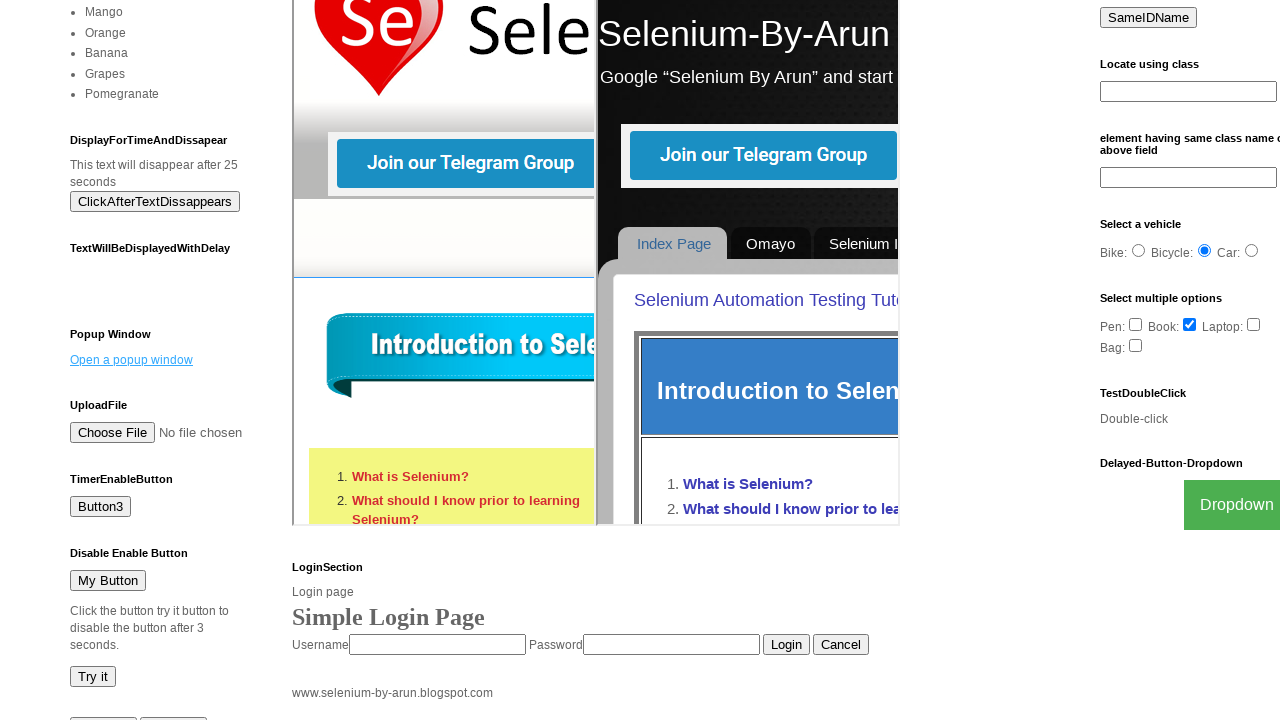

Waited for popup window to open
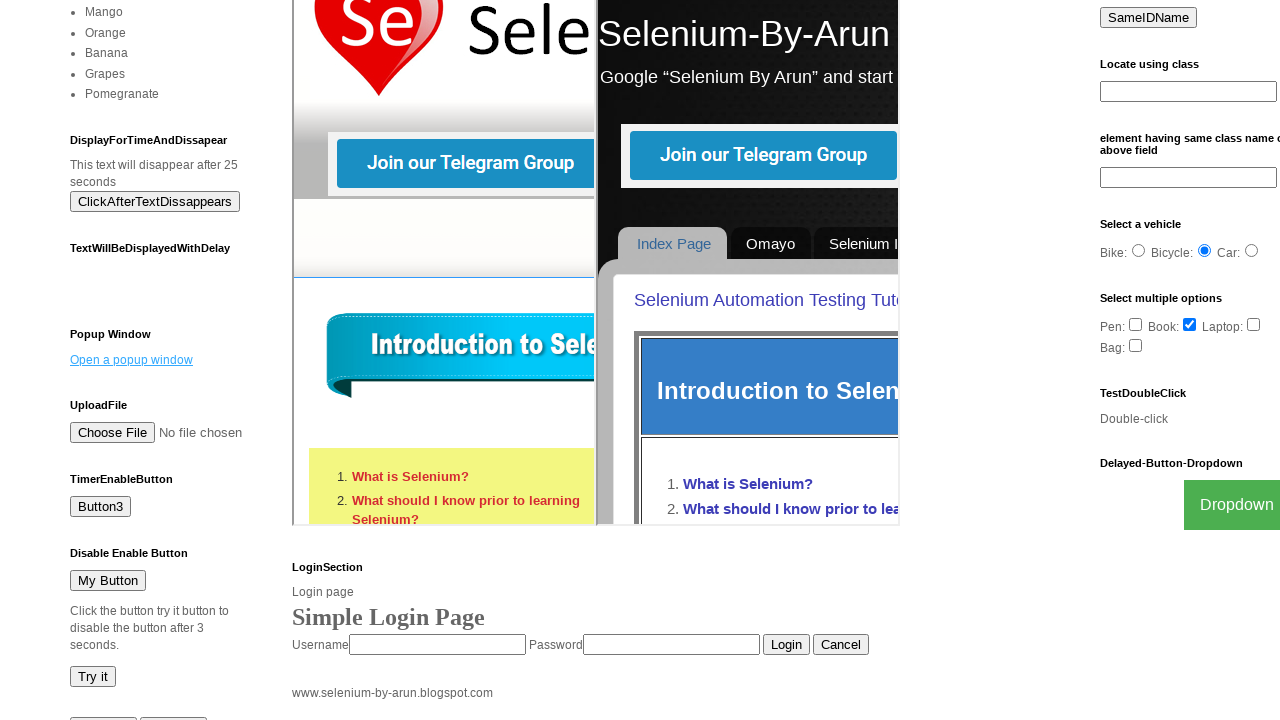

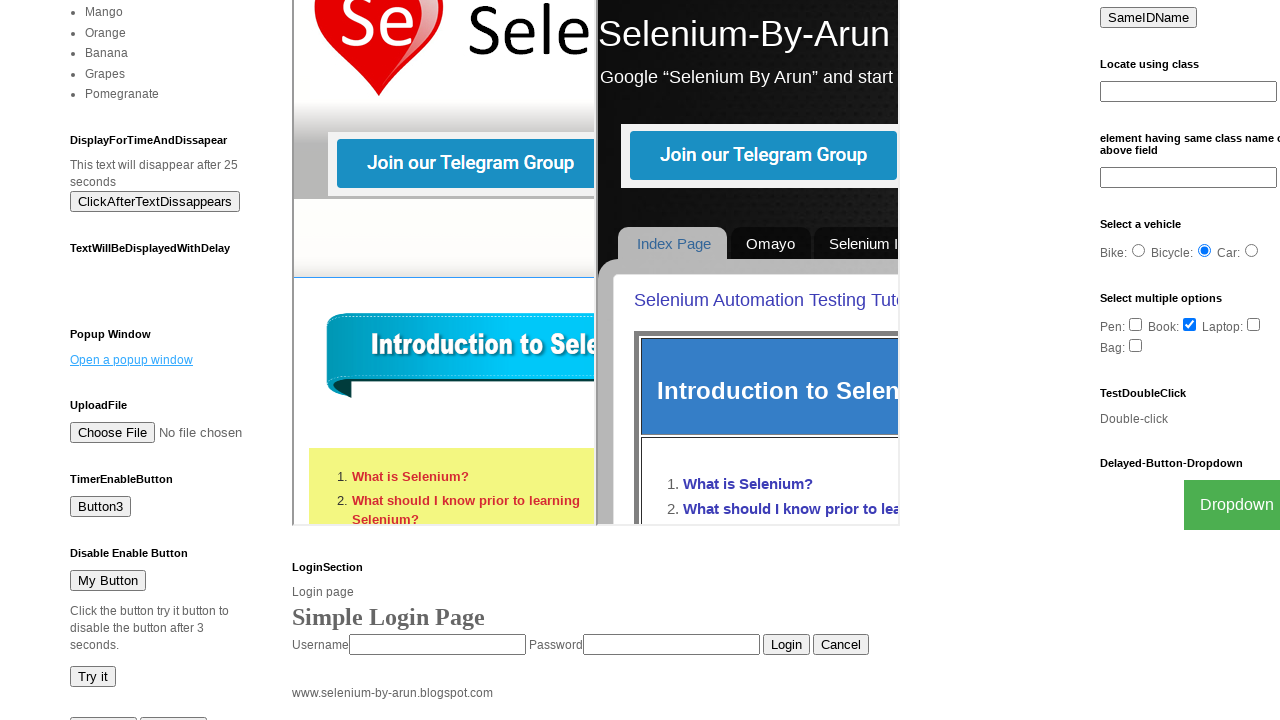